Automates playing a Quizalize quiz by clicking the start button and selecting answers to quiz questions

Starting URL: https://player.quizalize.com/quiz/9581333f-e73c-45b0-8b8e-a2f51ff1a88e?&quizMode=standard&fbclid=IwAR3Sn1wvEupW9lmQWNBioaP85fck5be9Z5Lxe34KNIY4VT4IJMVD4mI9qvY

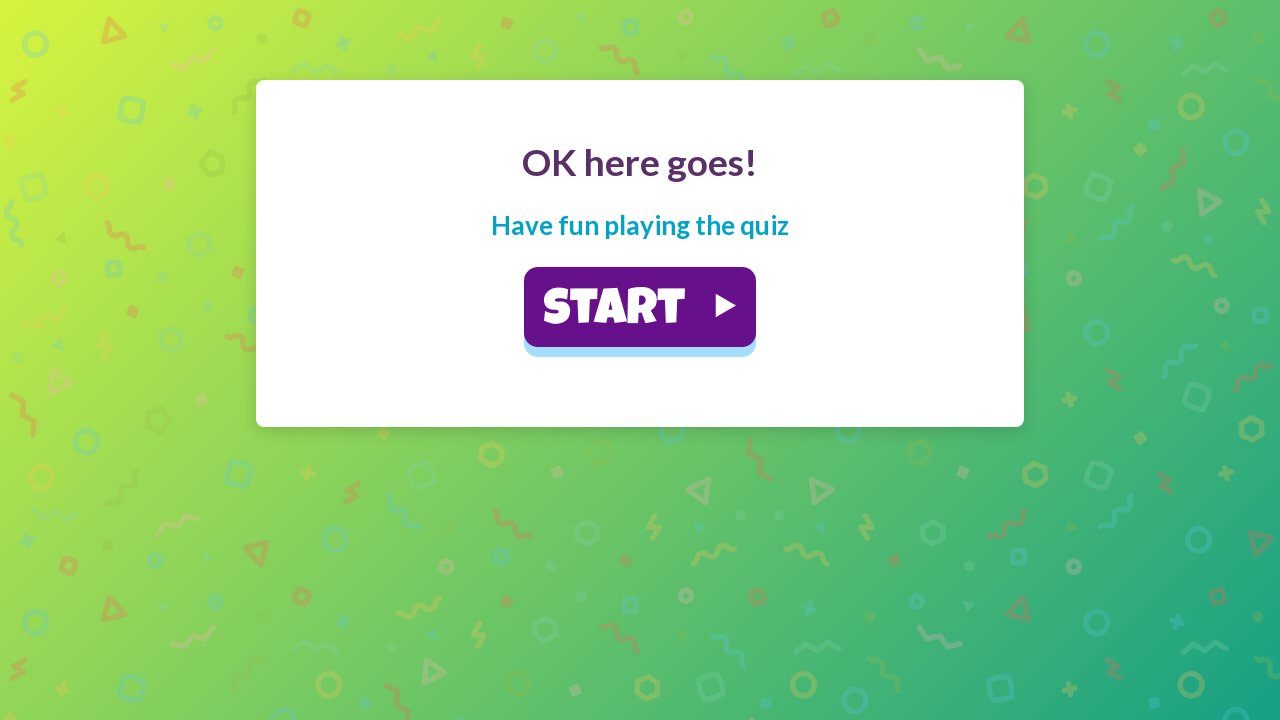

Waited for start button selector to load
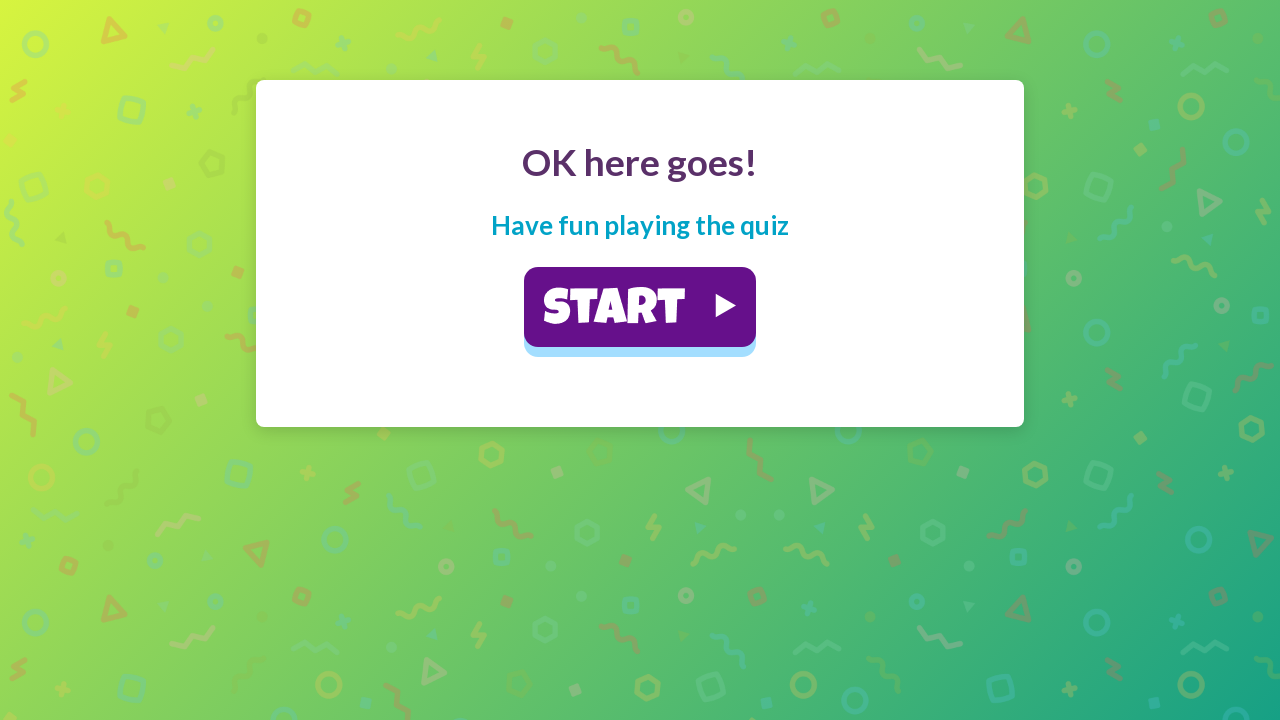

Clicked the start button to begin the quiz at (640, 307) on xpath=//*[@id='container']/div/div/div/div/div/div/div[2]
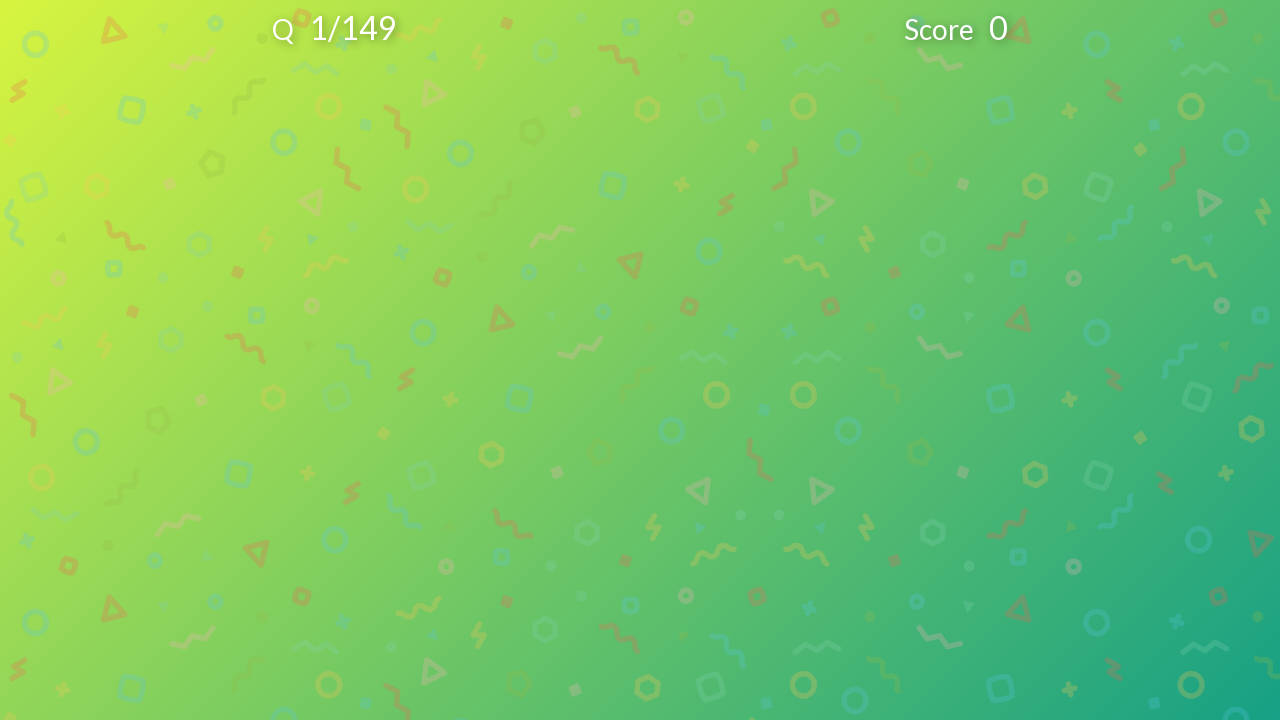

Waited for first question to load
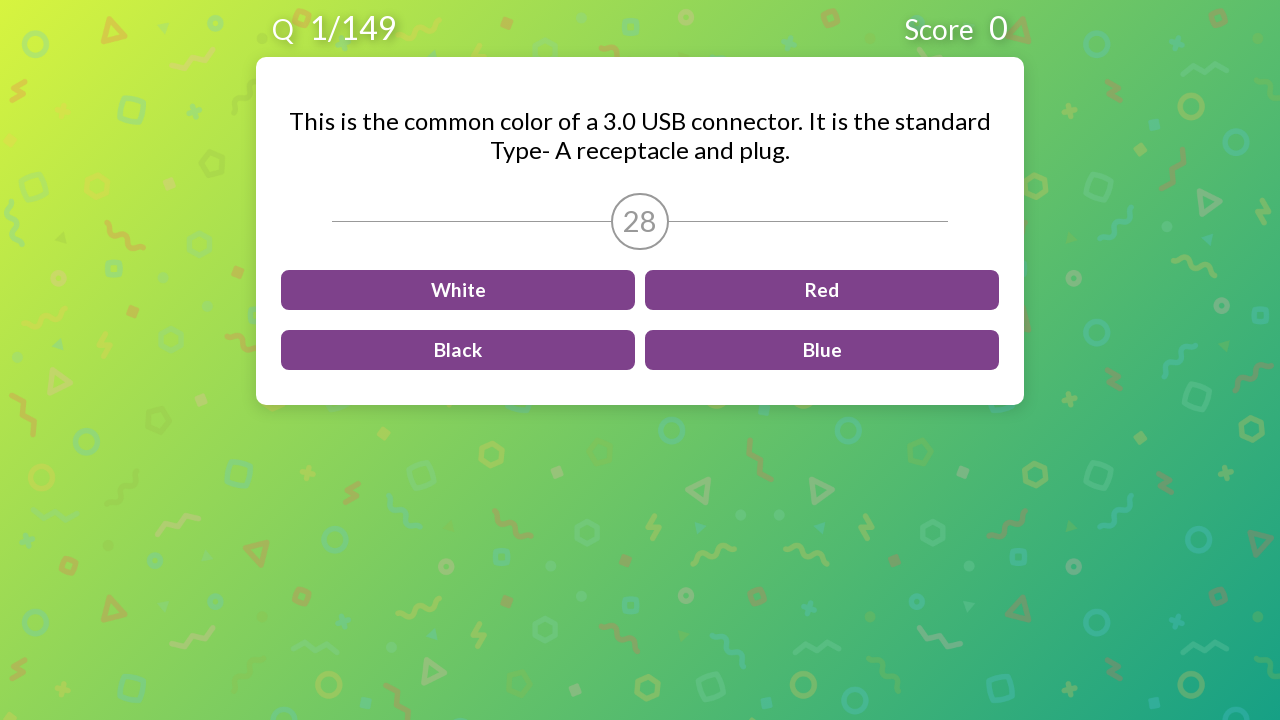

Located the 'Blue' answer button for first question
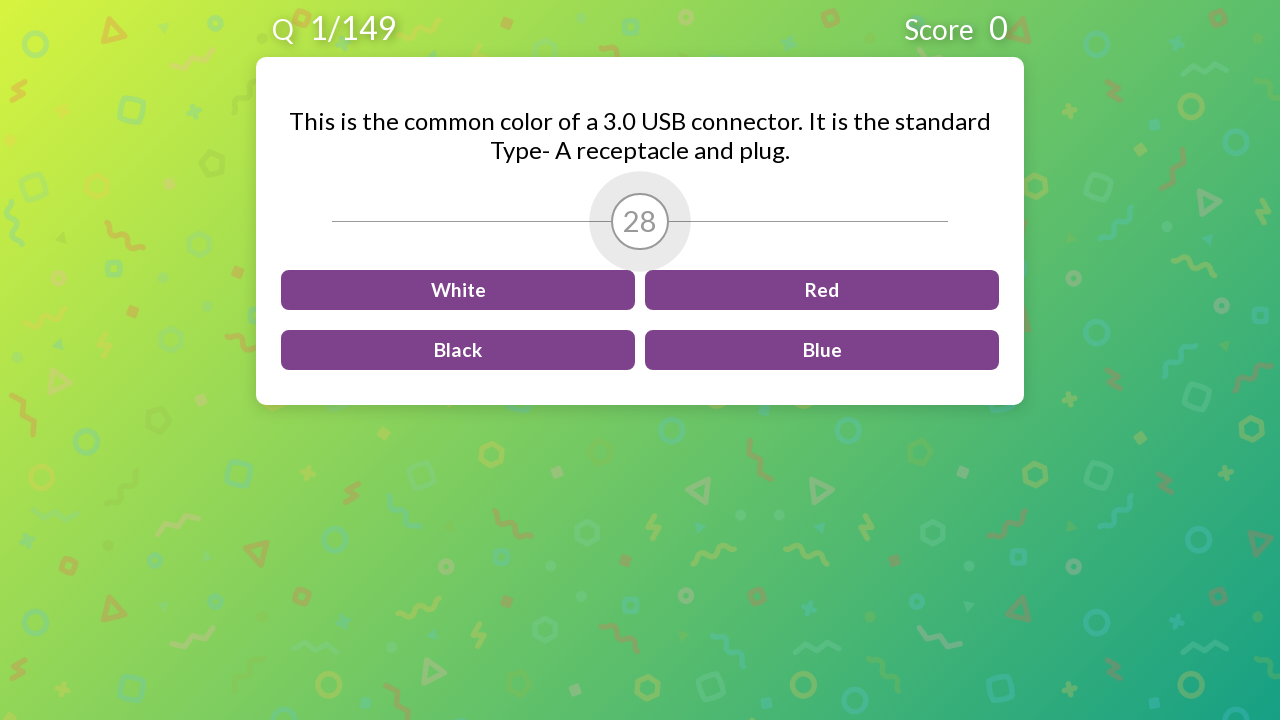

Clicked 'Blue' answer button for first question at (822, 350) on button:has(p:text-is('Blue')) >> nth=0
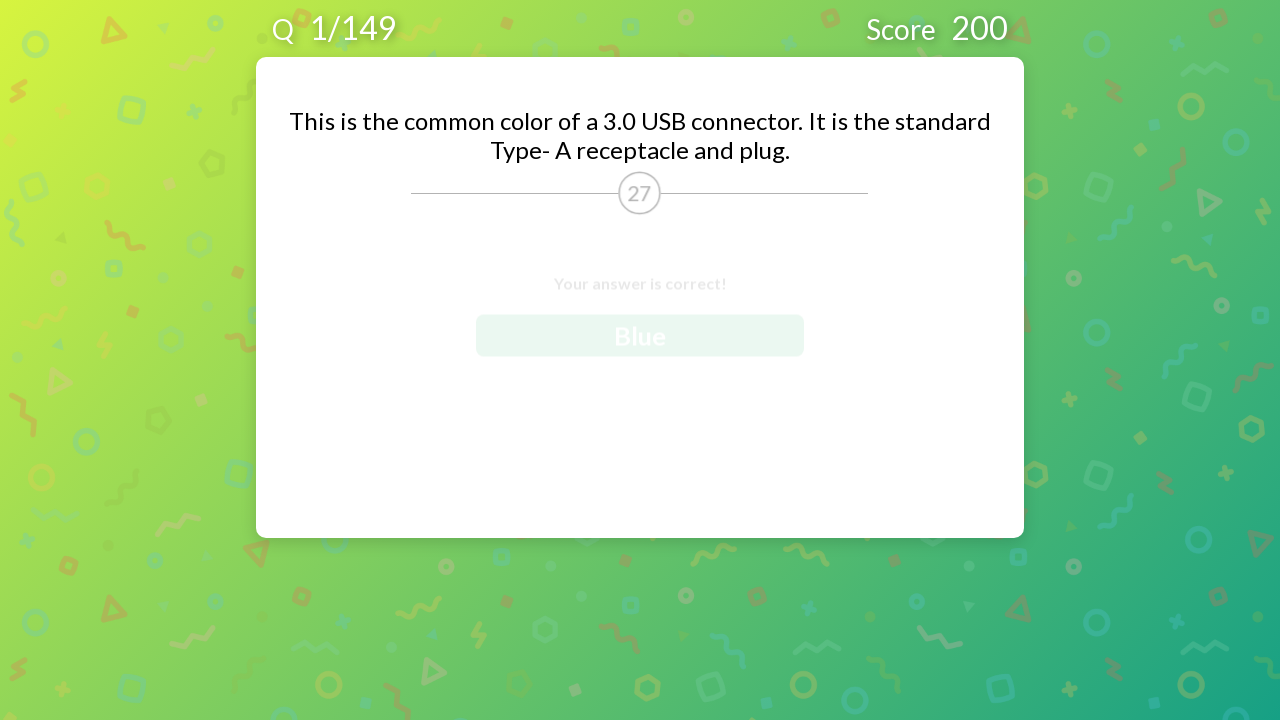

Waited before proceeding to next question
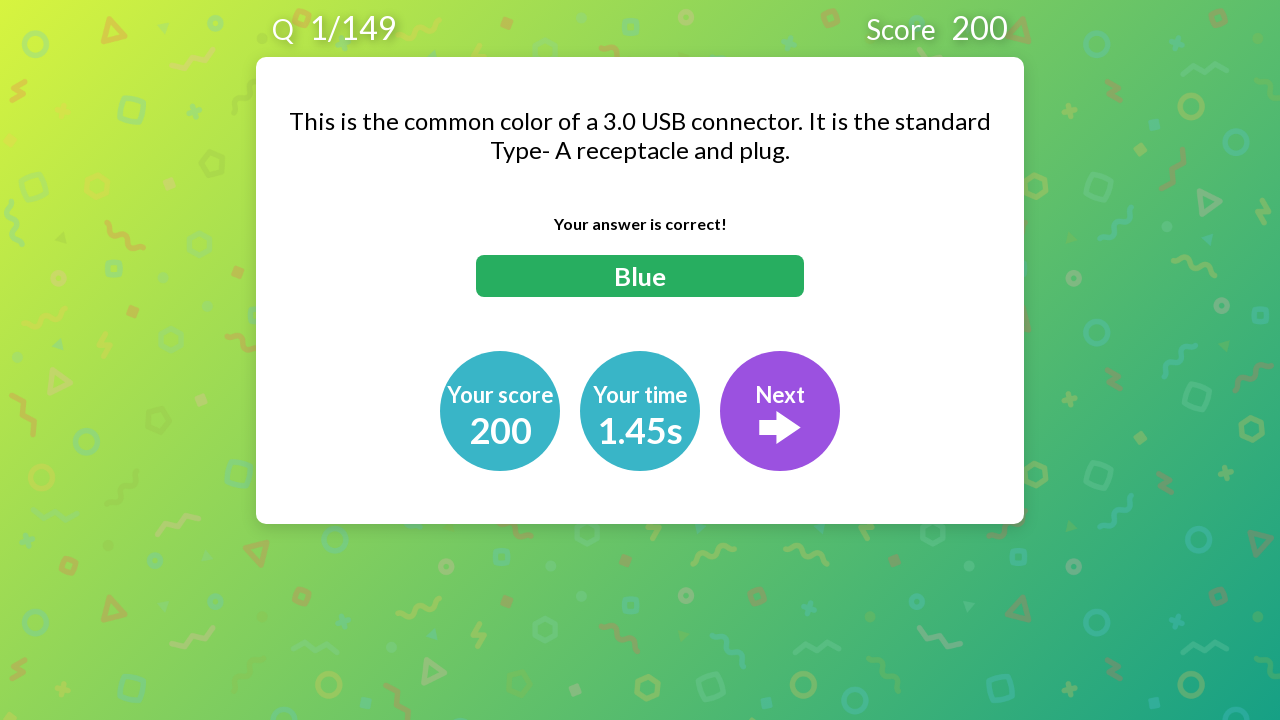

Clicked next button to proceed to second question at (780, 411) on ._2PSgLZCXVR-nlobGH6VlHf
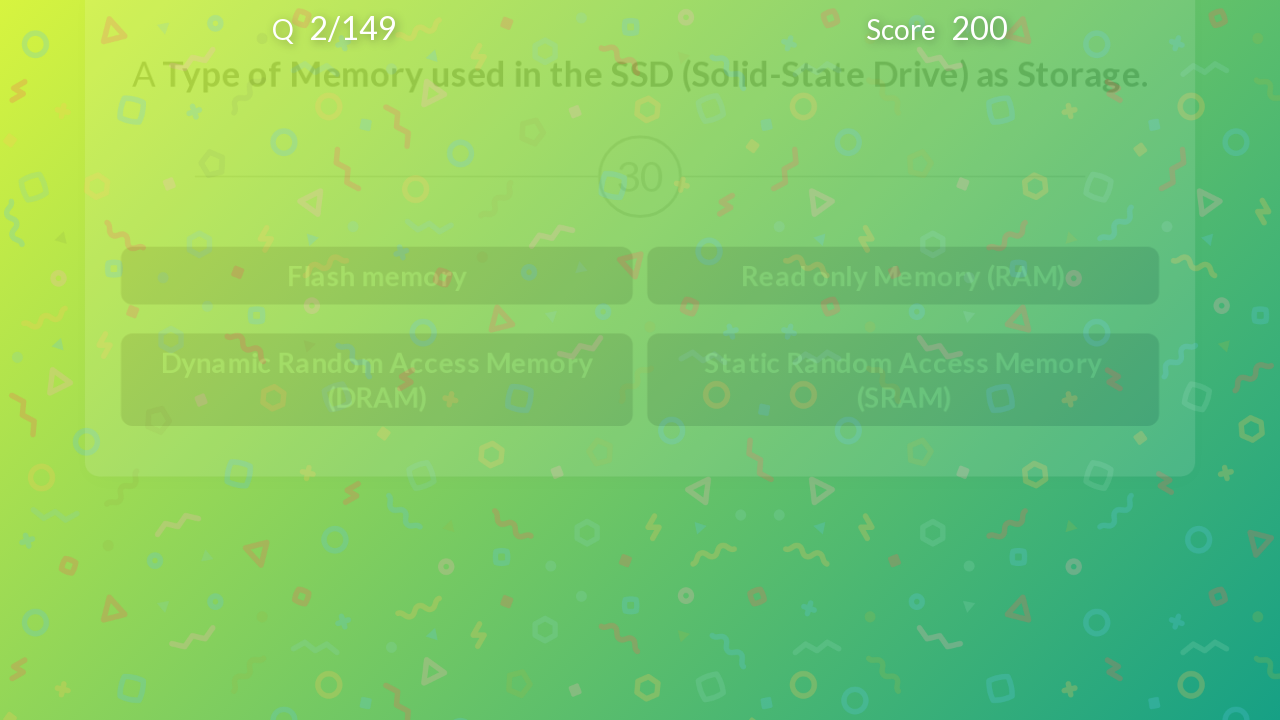

Located the 'Flash memory' answer button for second question
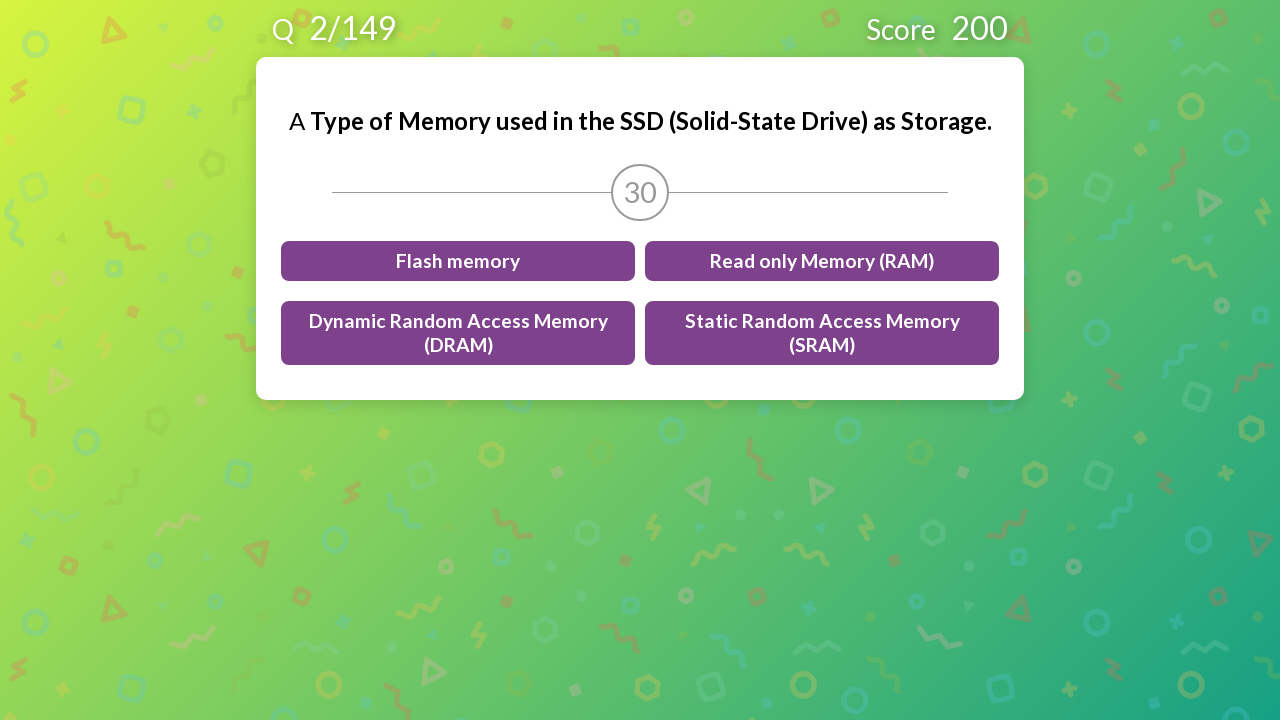

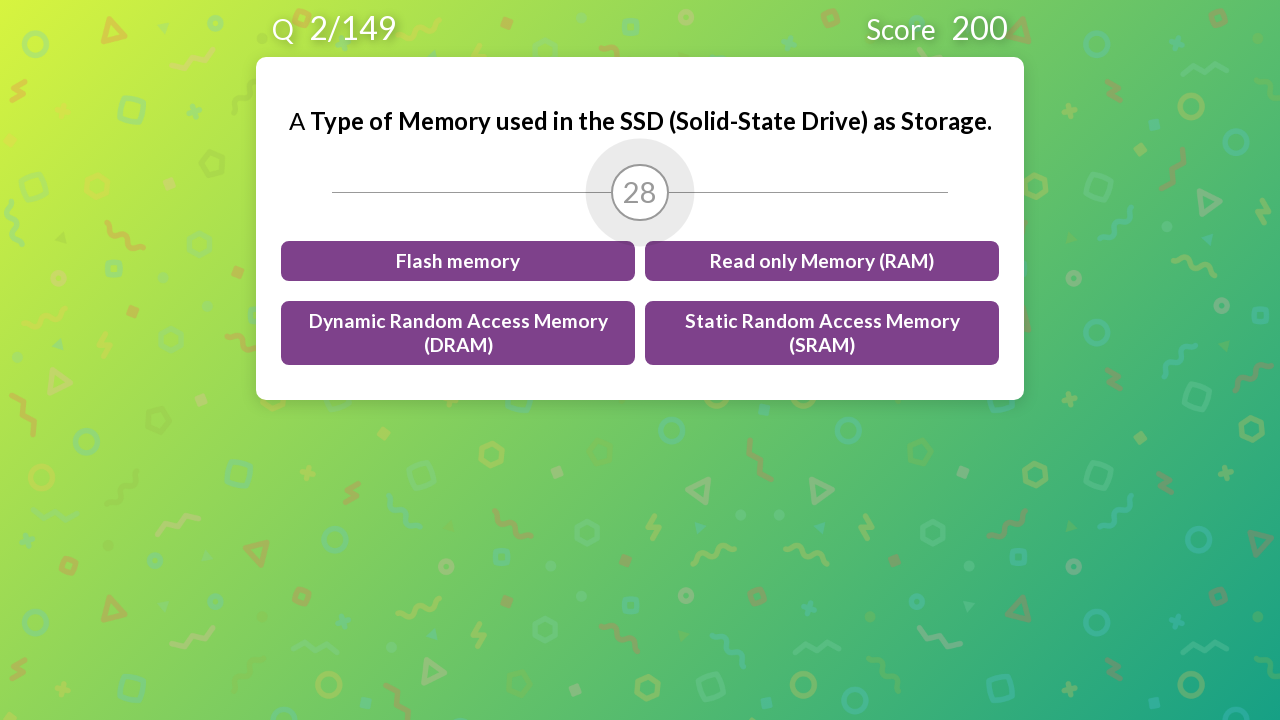